Tests SpiceJet flight booking form by filling departure and destination cities and selecting a travel date from the calendar

Starting URL: https://www.spicejet.com/

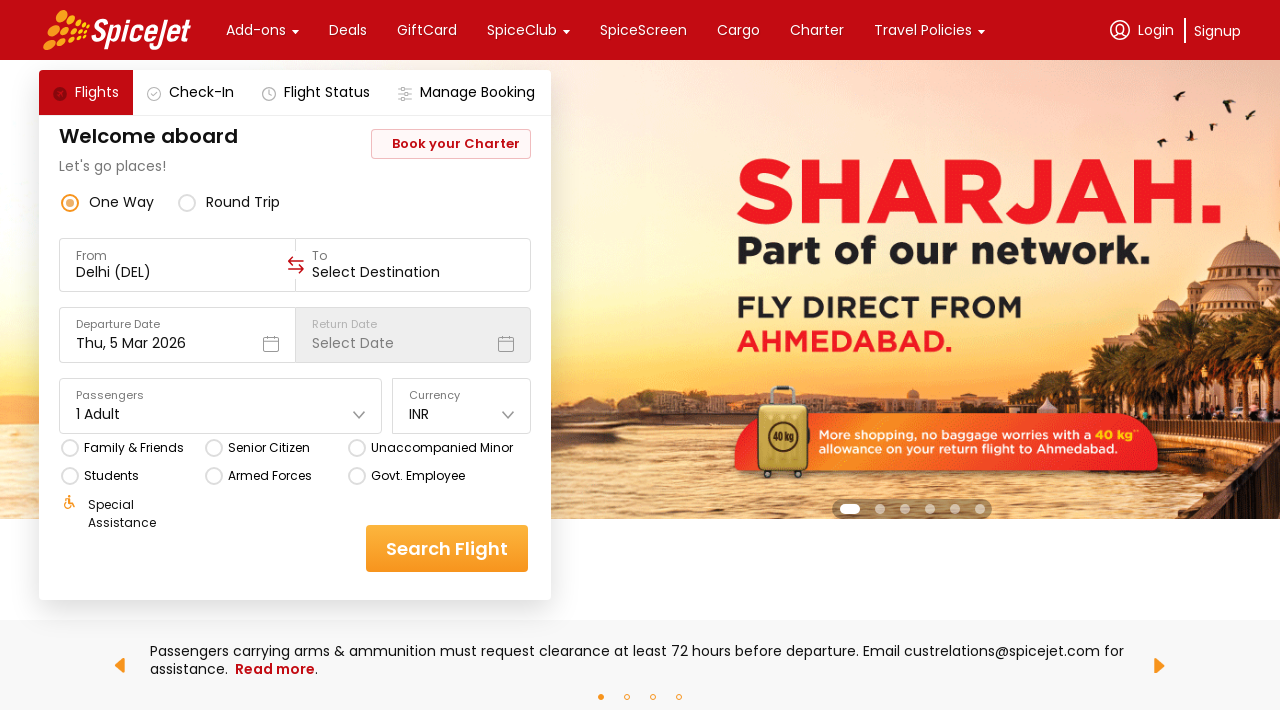

Clicked to dismiss any overlays at (10, 10)
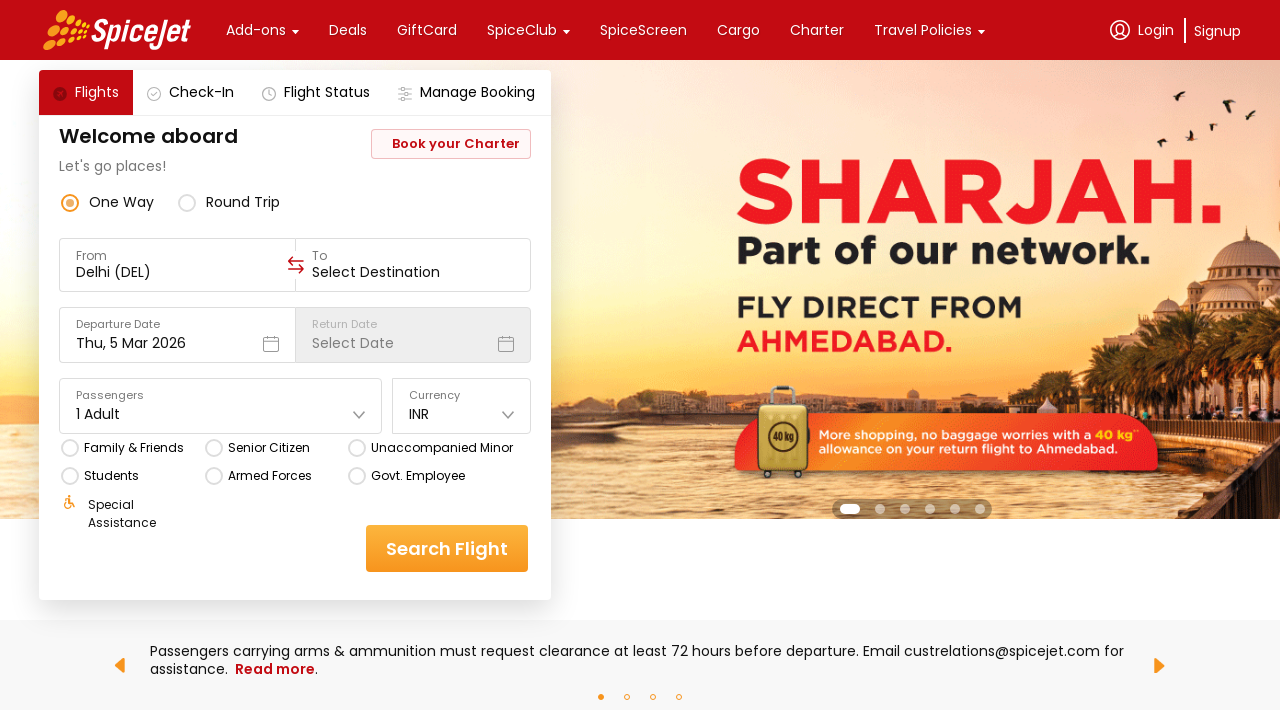

Filled departure city with 'Bengaluru' on xpath=//div[text()='From']/following-sibling::div/input
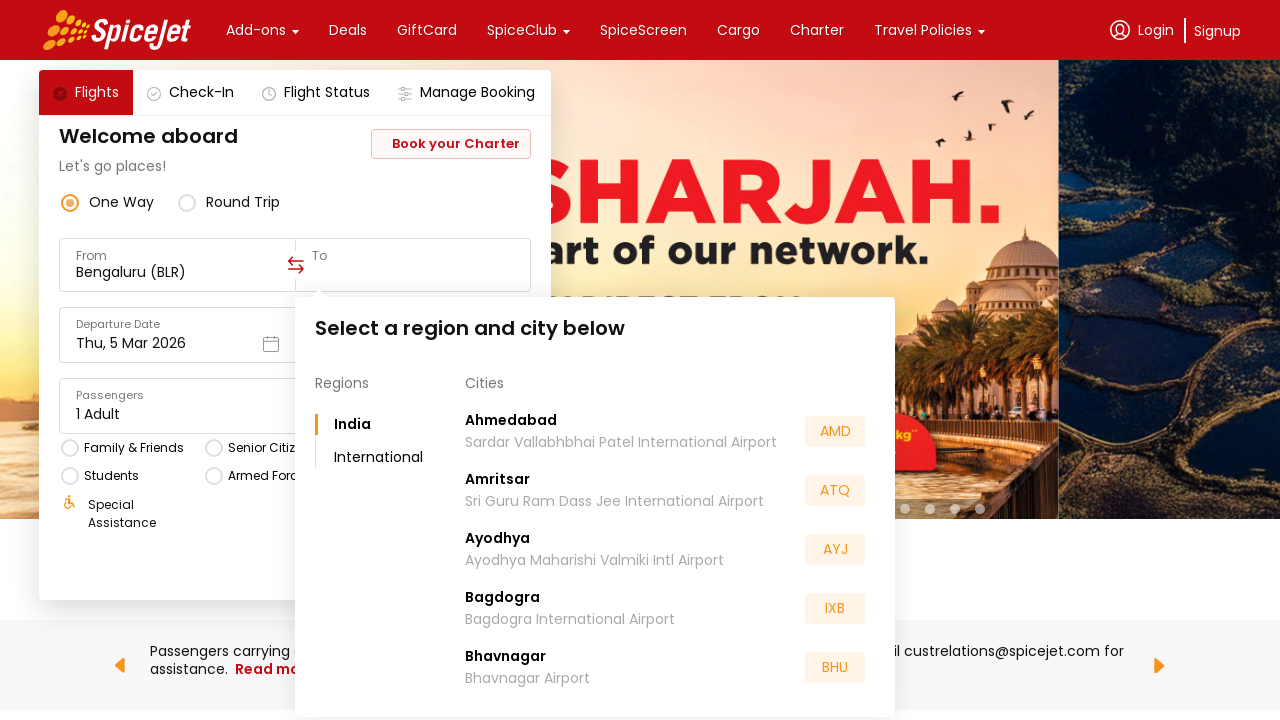

Cleared destination city field on xpath=//div[text()='To']/following-sibling::div/input
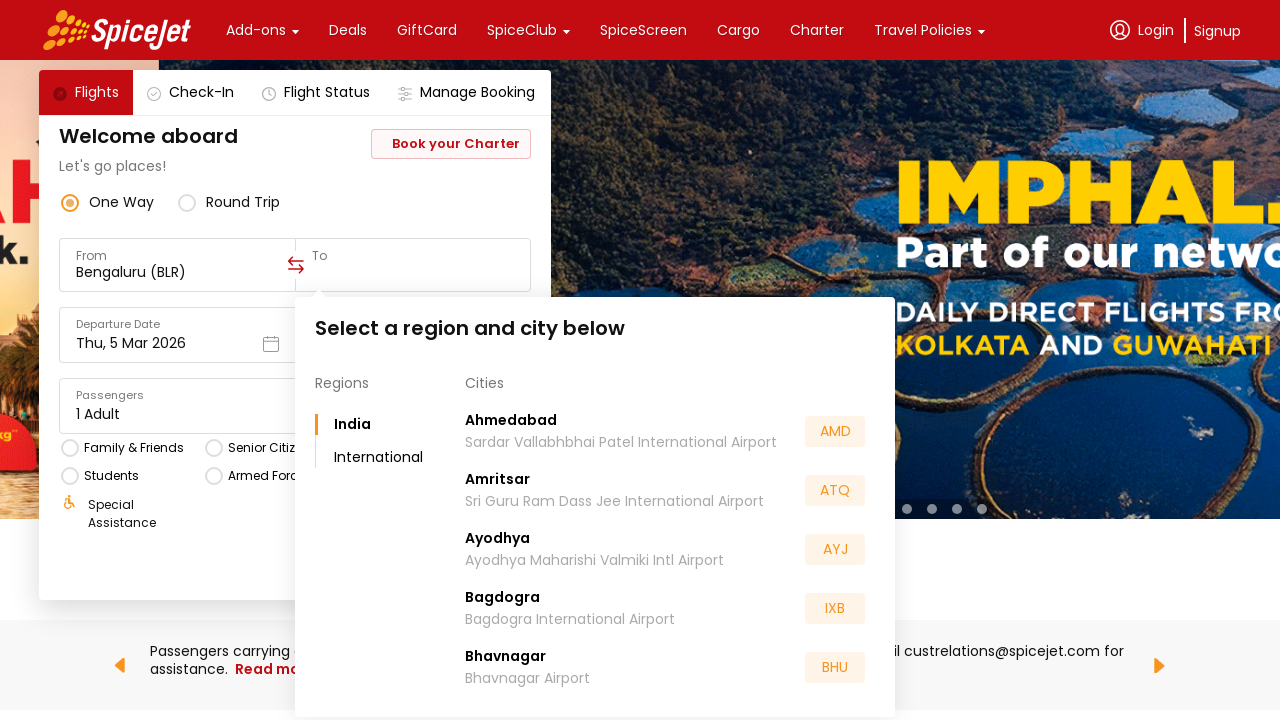

Filled destination city with 'Mangaluru' on xpath=//div[text()='To']/following-sibling::div/input
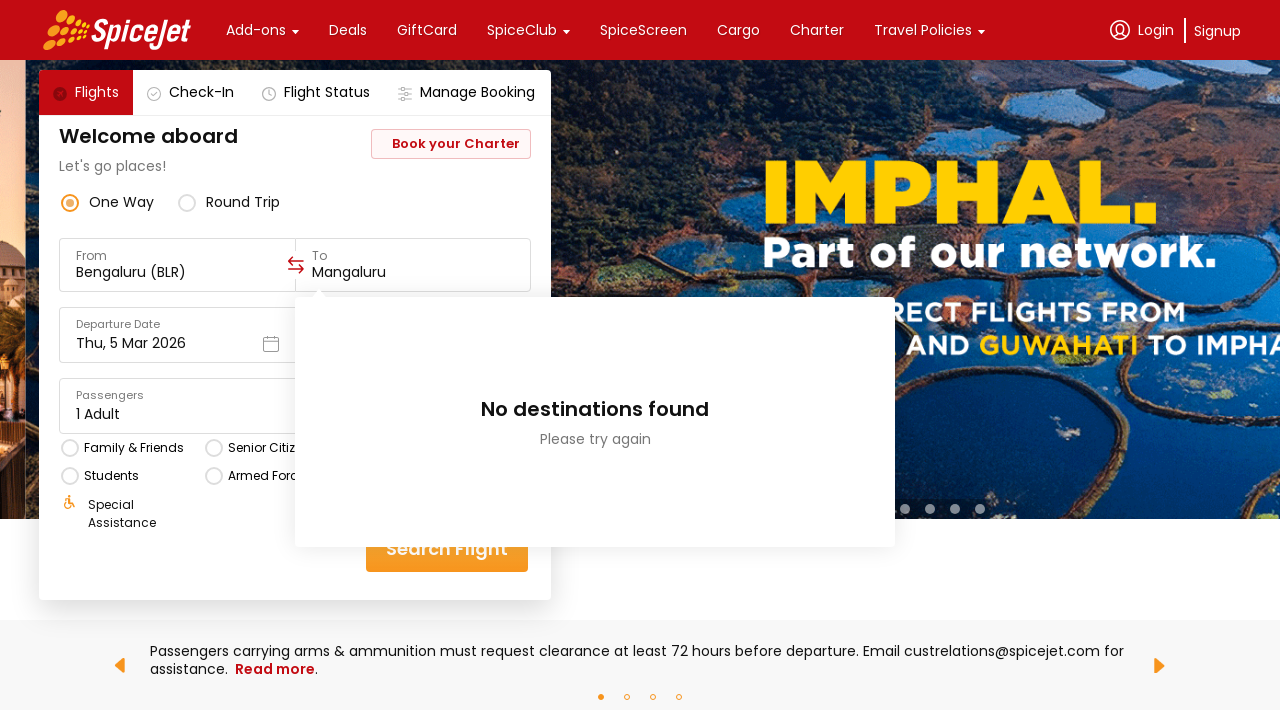

Scrolled down to see date picker
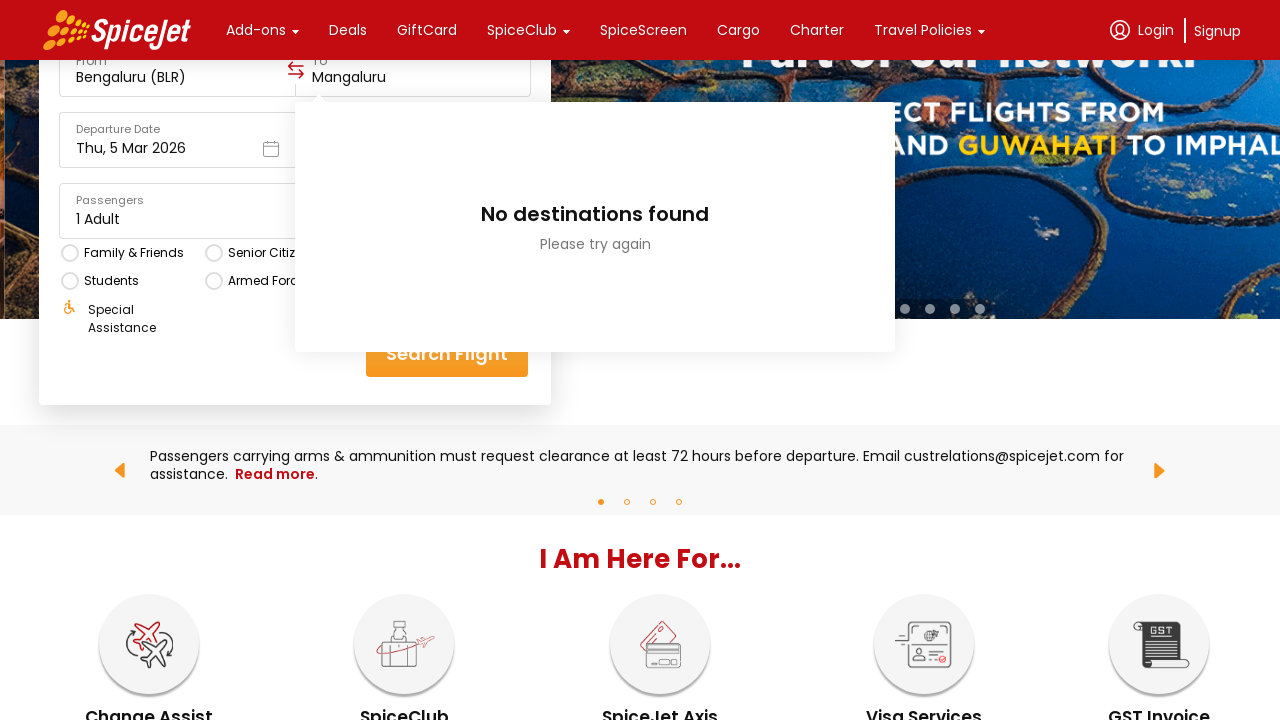

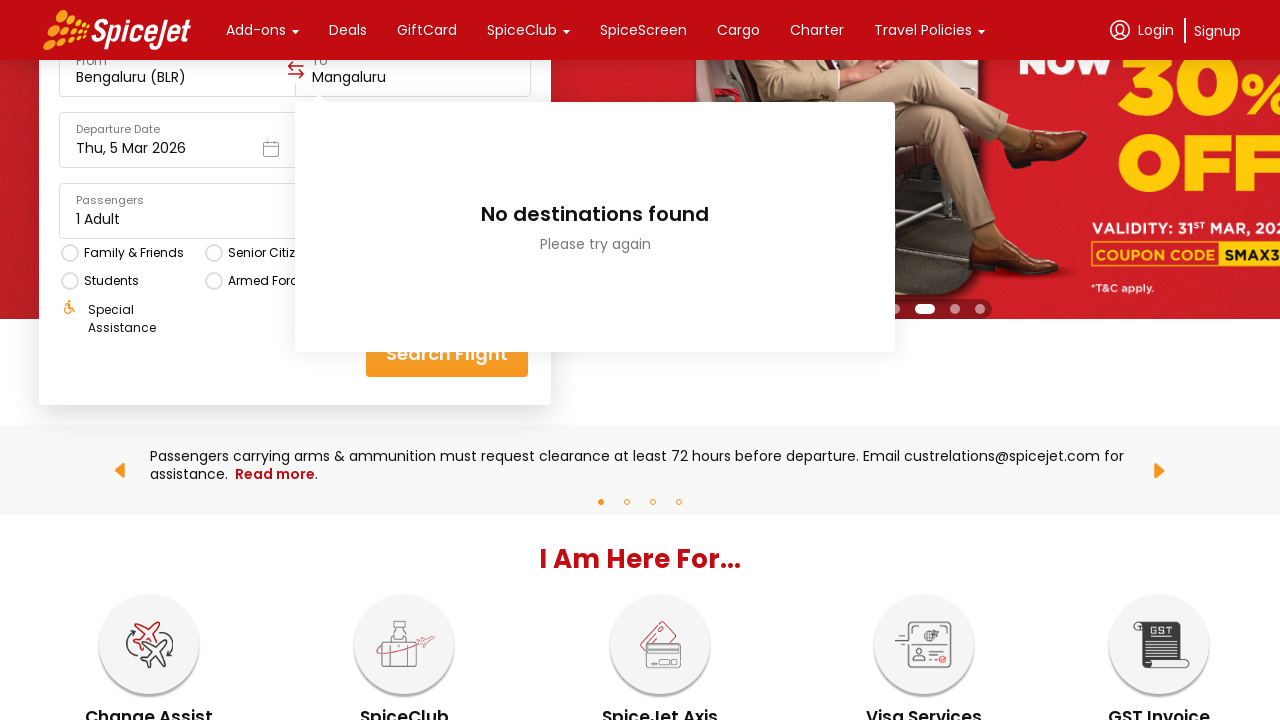